Tests opening a link in a new window using SHIFT+click keyboard modifier

Starting URL: https://the-internet.herokuapp.com/

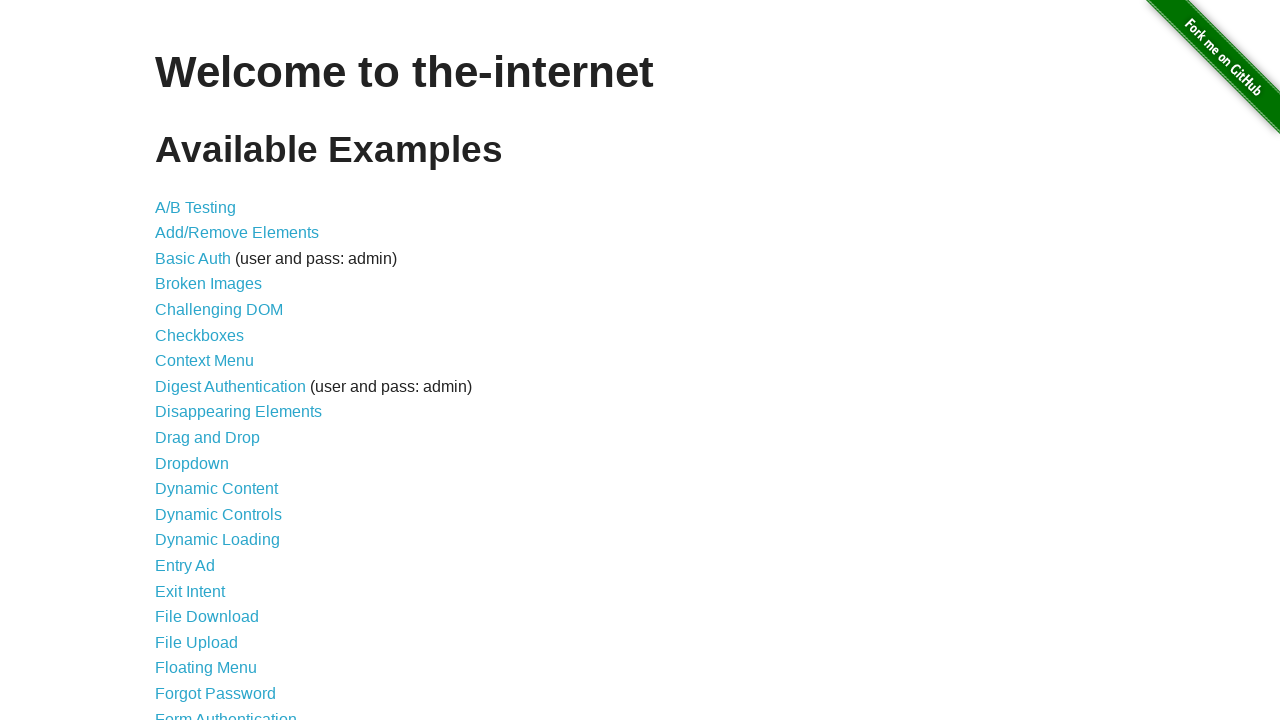

Shift+clicked link to /abtest to open in new window at (196, 207) on a[href='/abtest']
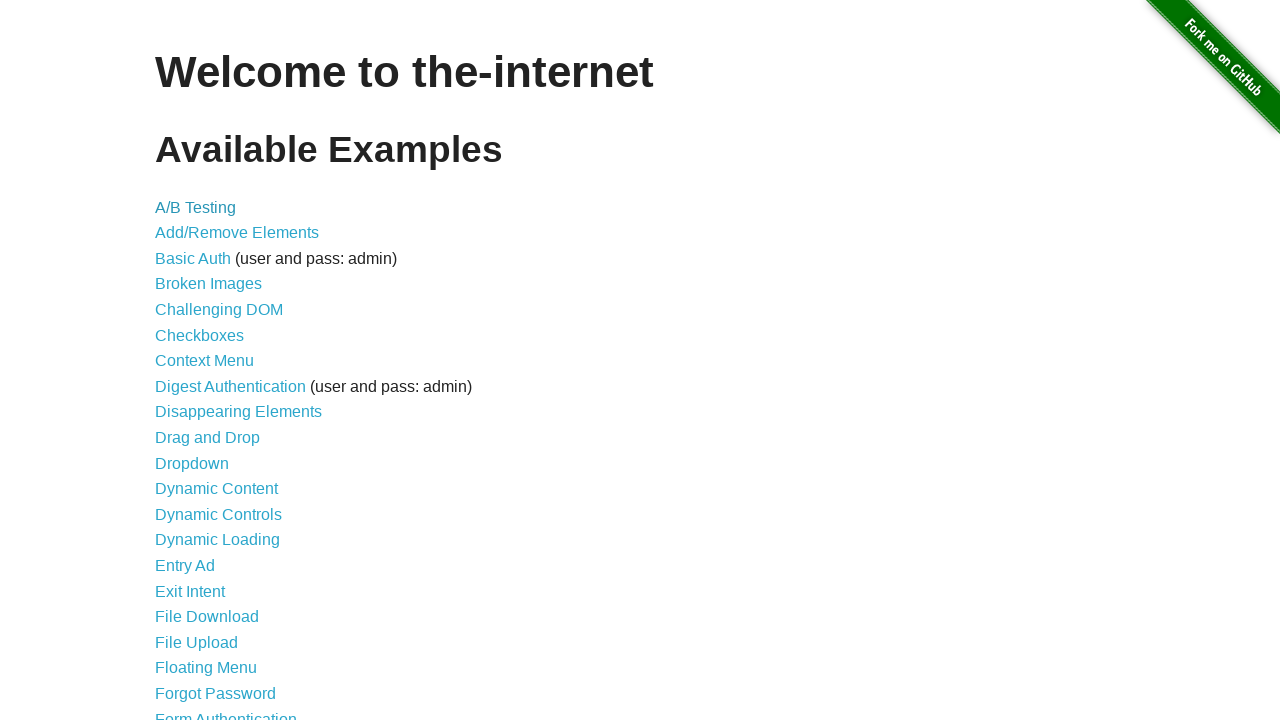

New page window was opened
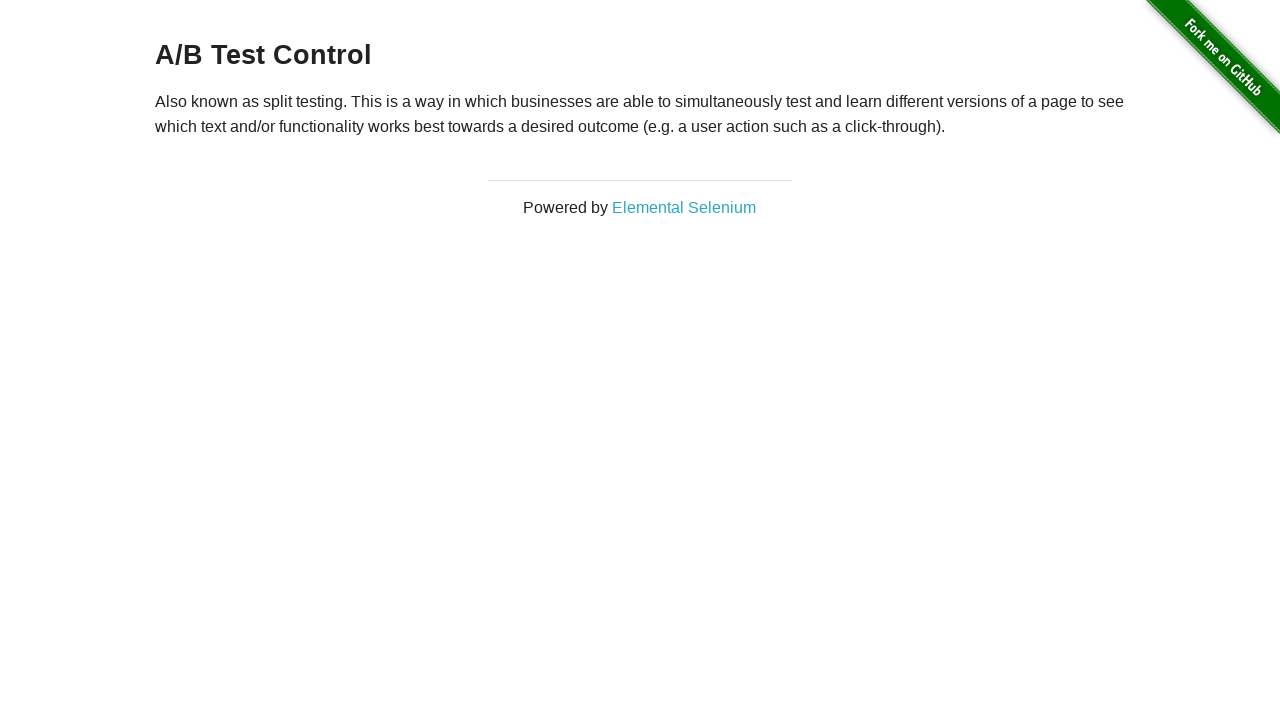

New page finished loading
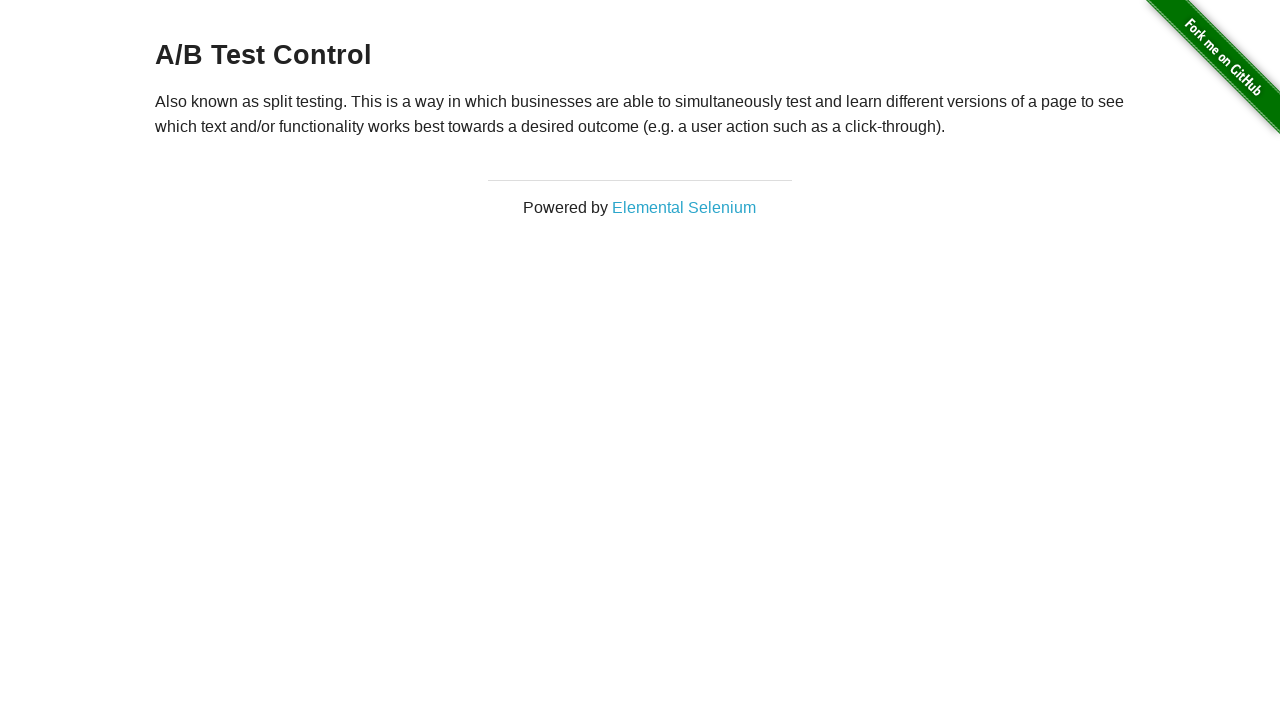

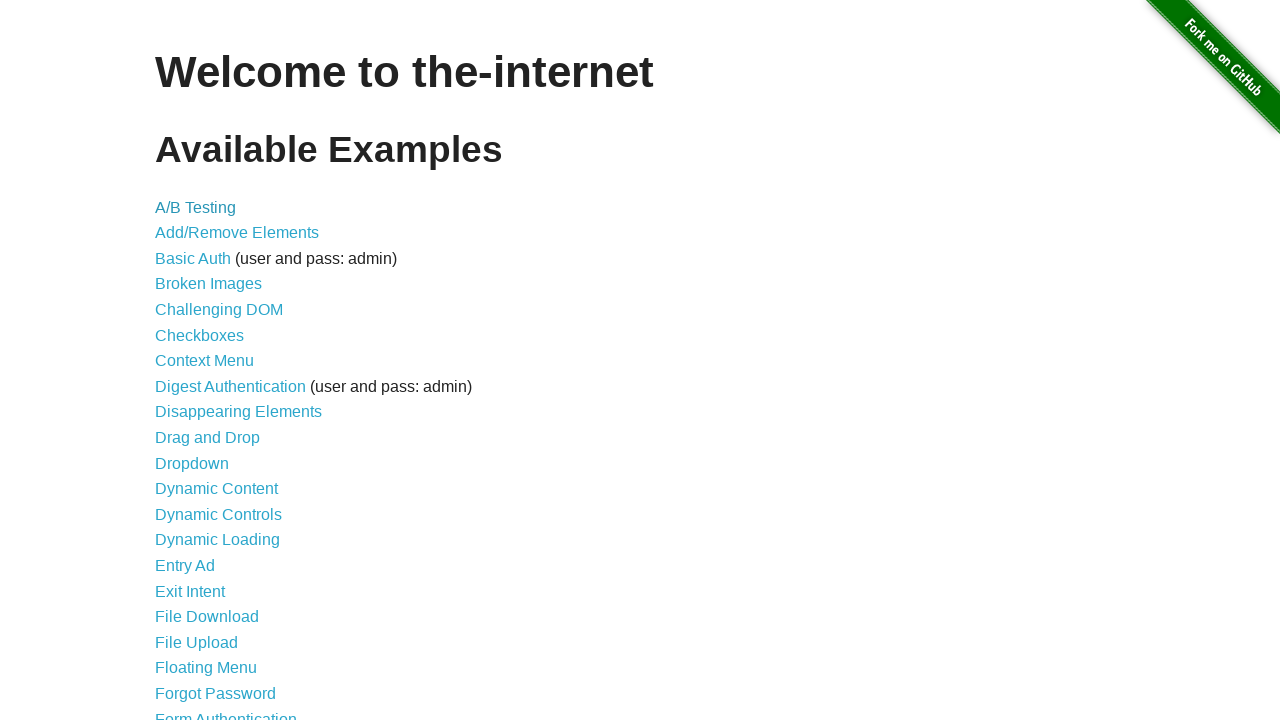